Tests calendar date selection functionality on a bus booking website by clicking the journey date field and selecting a specific date from the date picker.

Starting URL: https://www.apsrtconline.in/oprs-web/

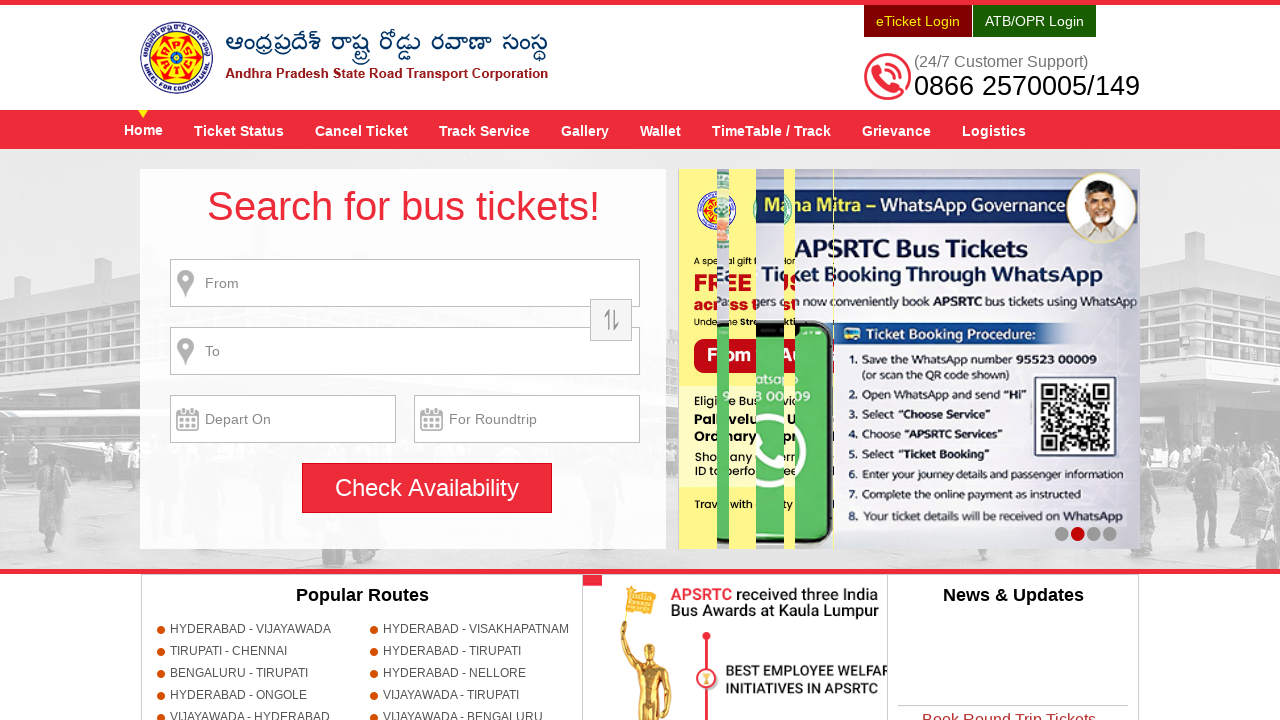

Clicked on journey date input field to open calendar at (283, 419) on #txtJourneyDate
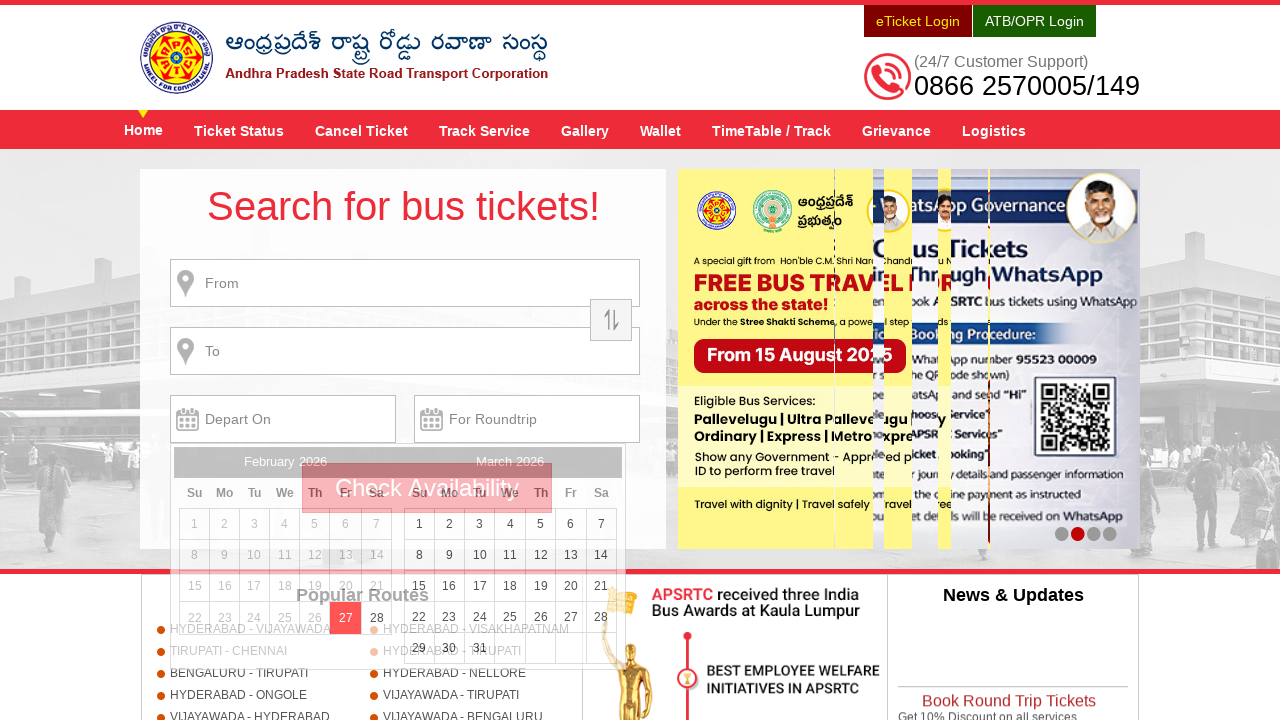

Selected date 20 from the calendar date picker at (571, 586) on a:text('20')
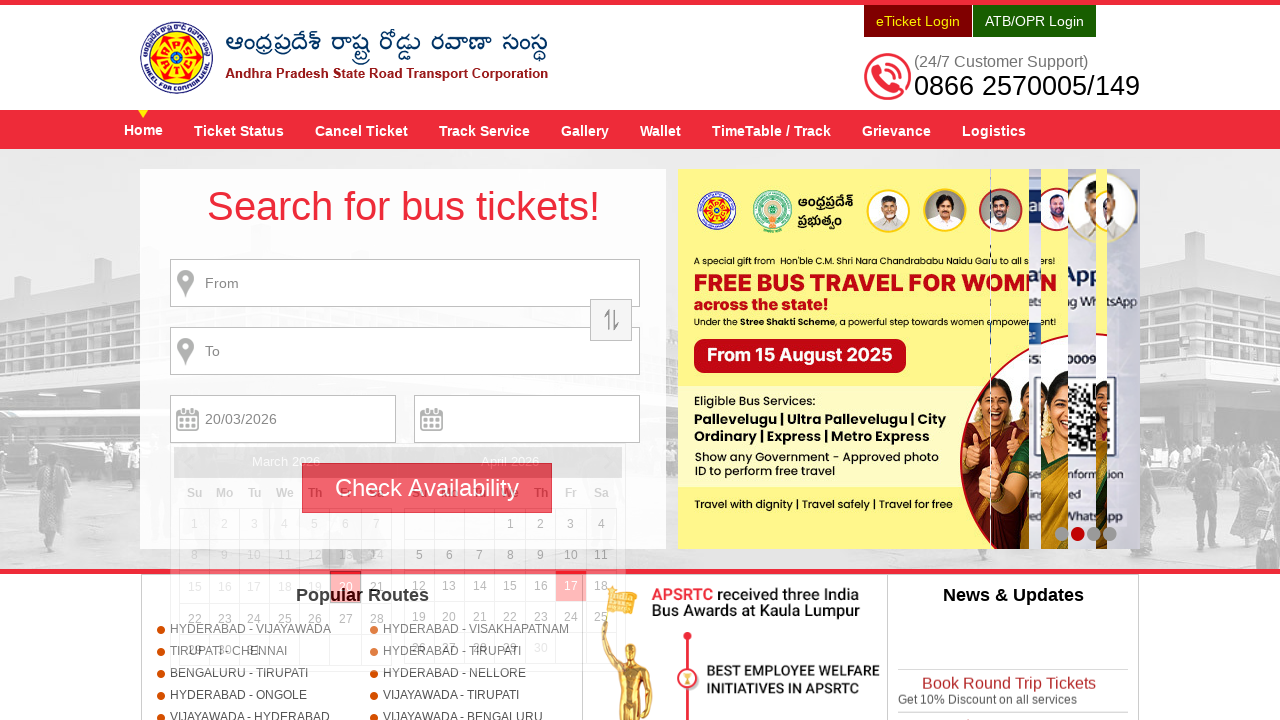

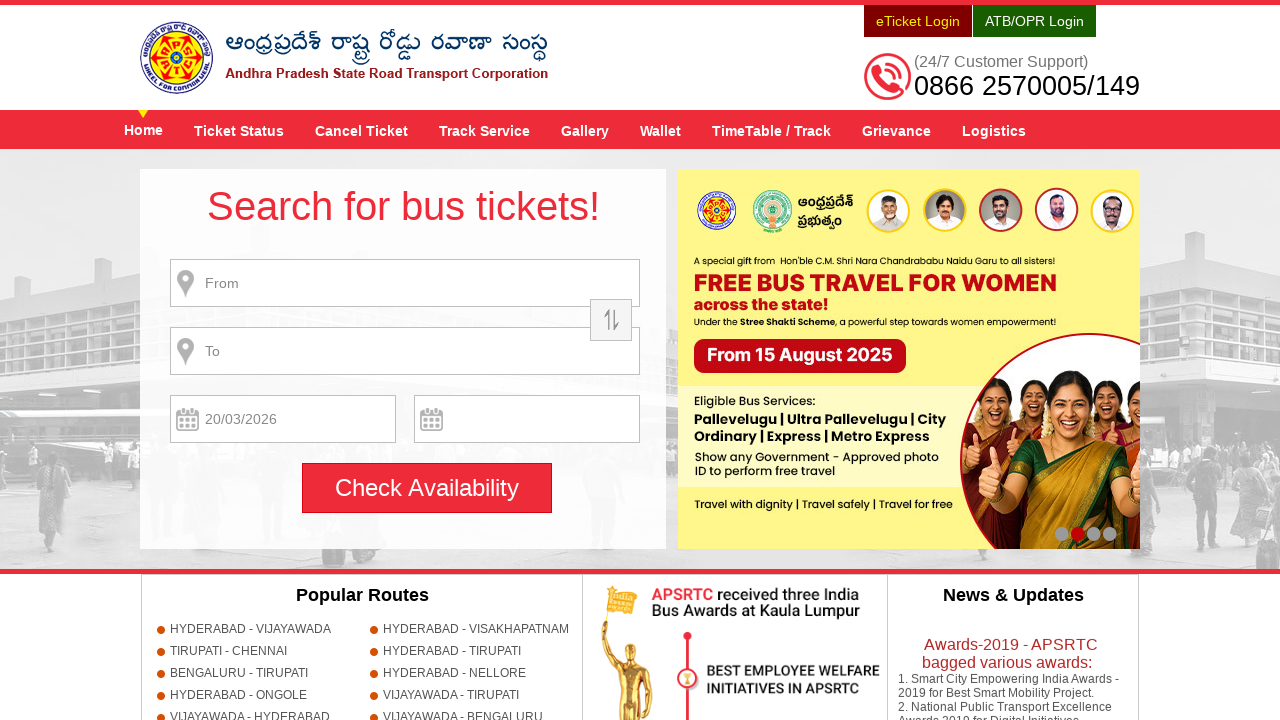